Tests a color palette generator by navigating to the page and clicking the generate button to create a new color palette

Starting URL: https://monitor177.github.io/color-palette/

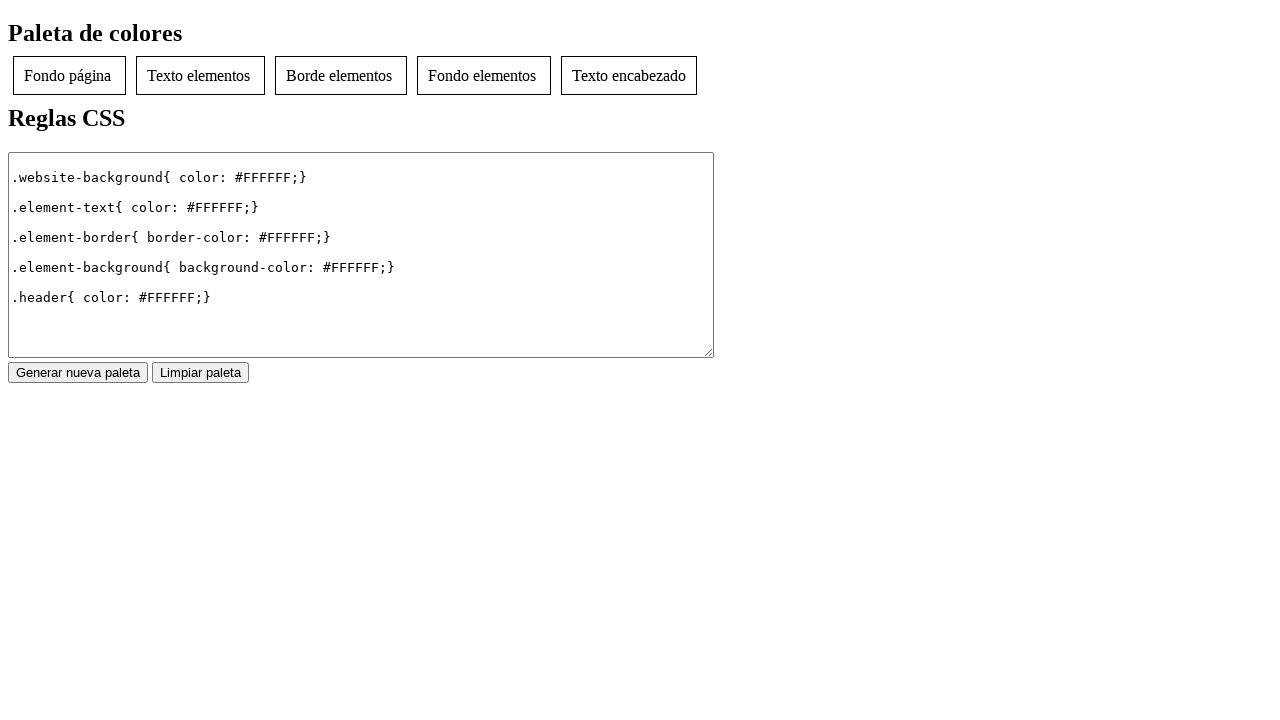

Navigated to color palette generator page
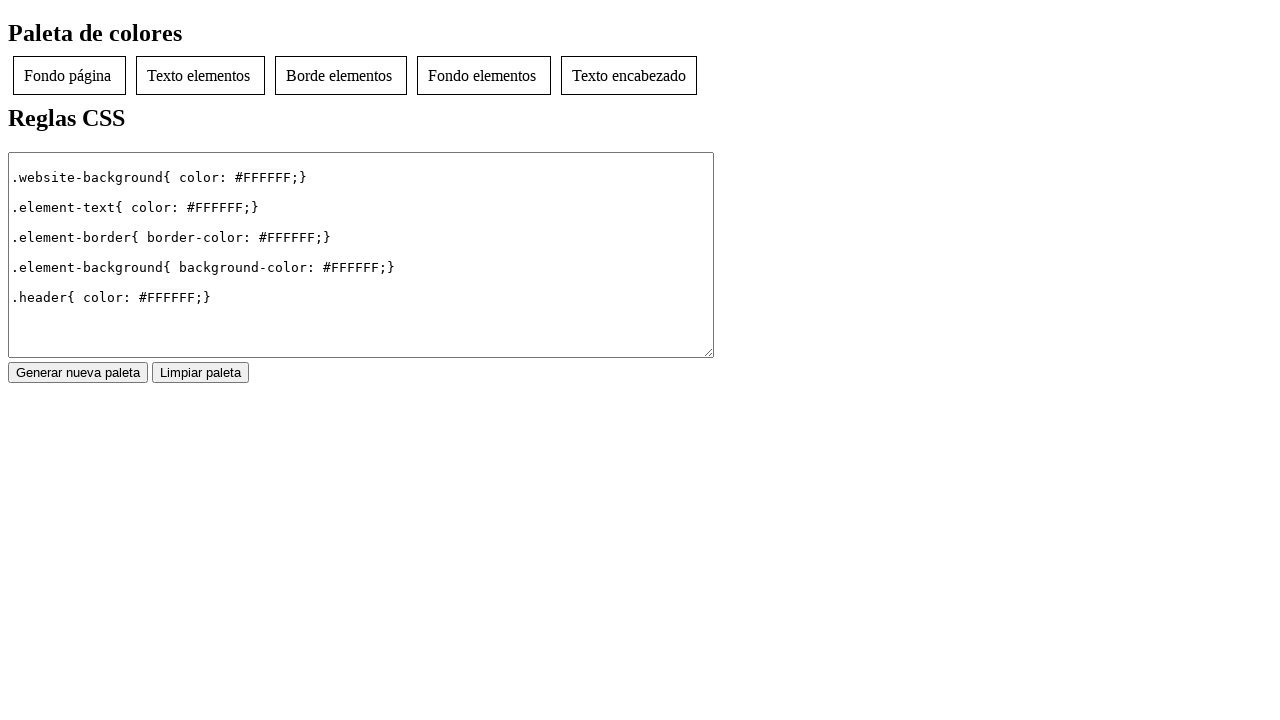

Clicked generate button to create a new color palette at (78, 372) on #generate
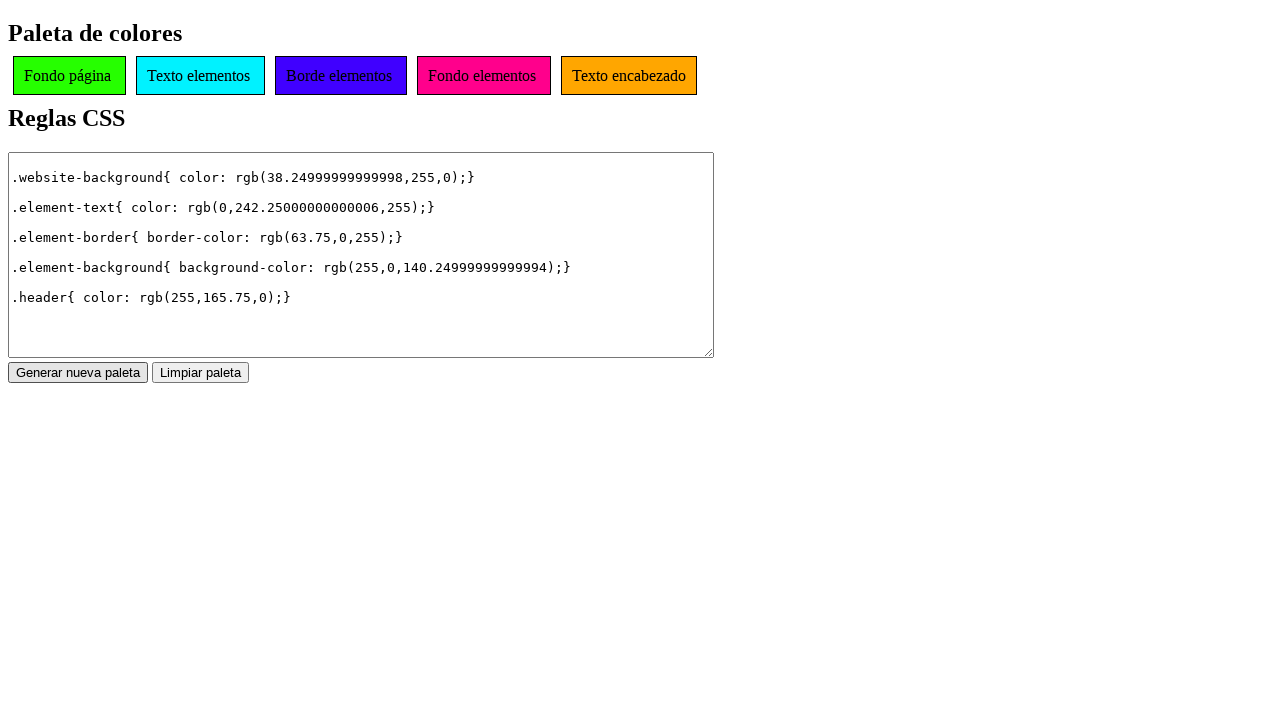

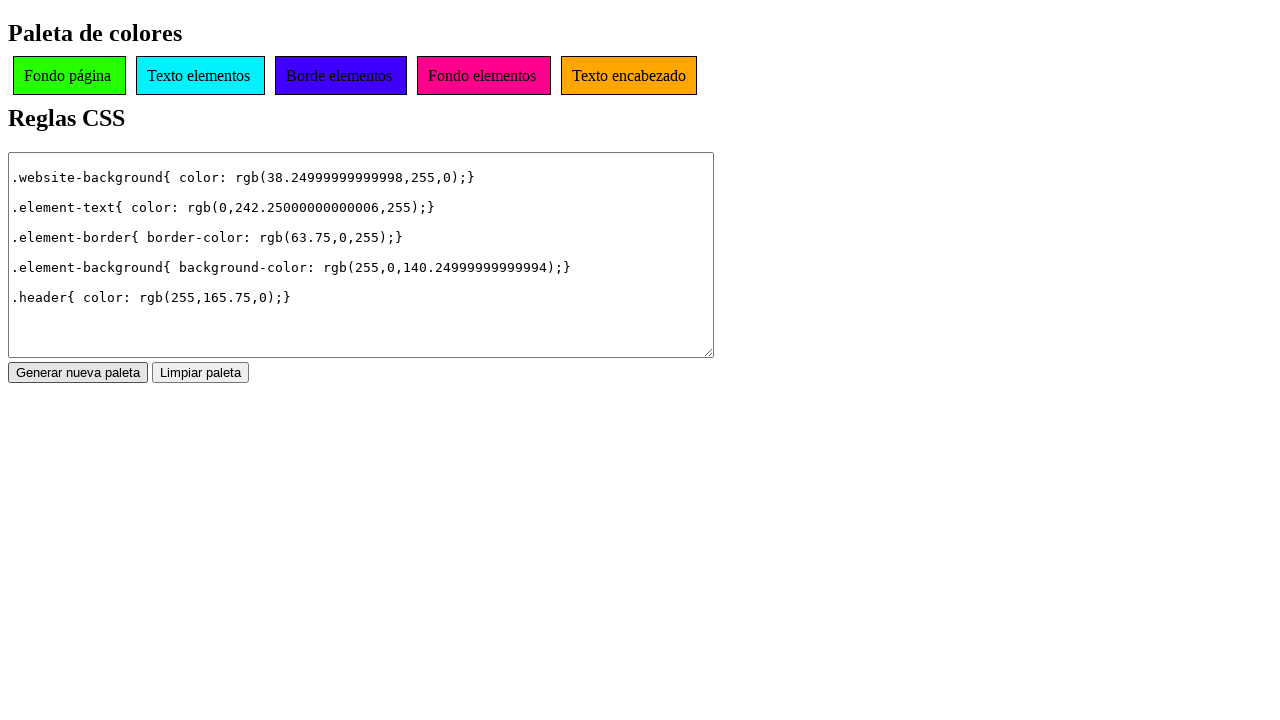